Navigates to Wisequarter website and verifies the URL contains "wisequarter"

Starting URL: http://www.wisequarter.com

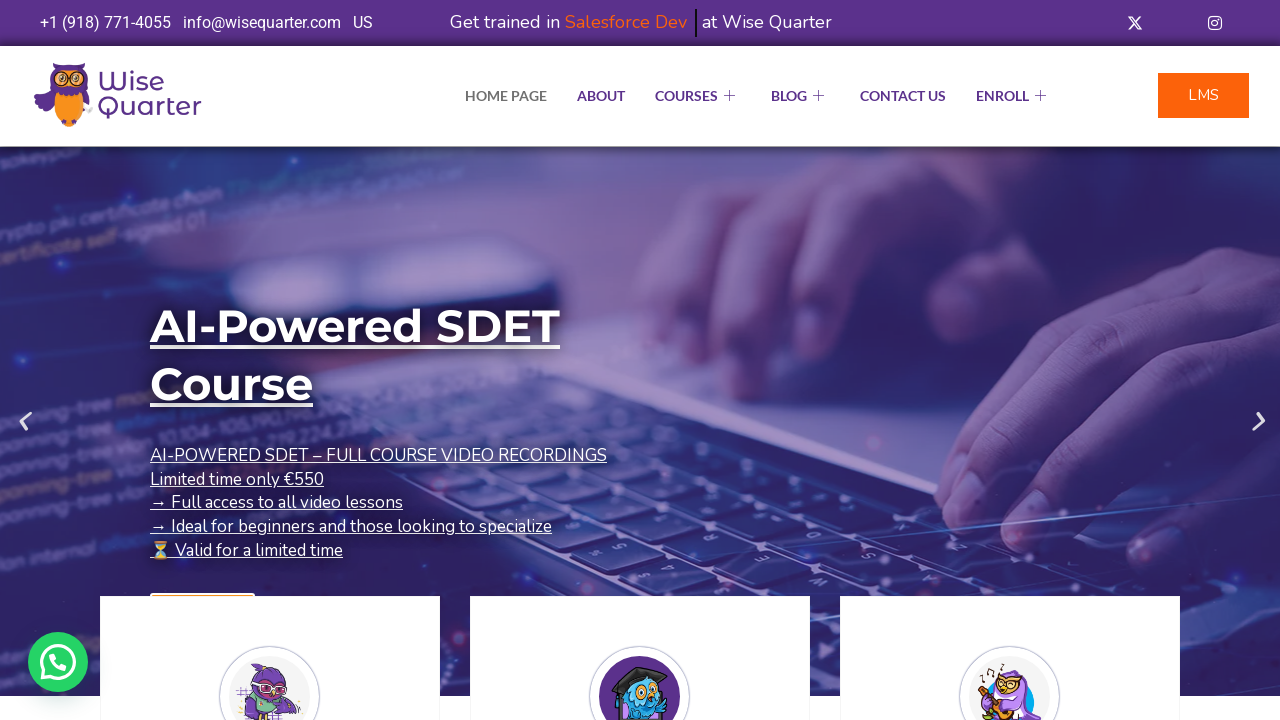

Navigated to Wisequarter website
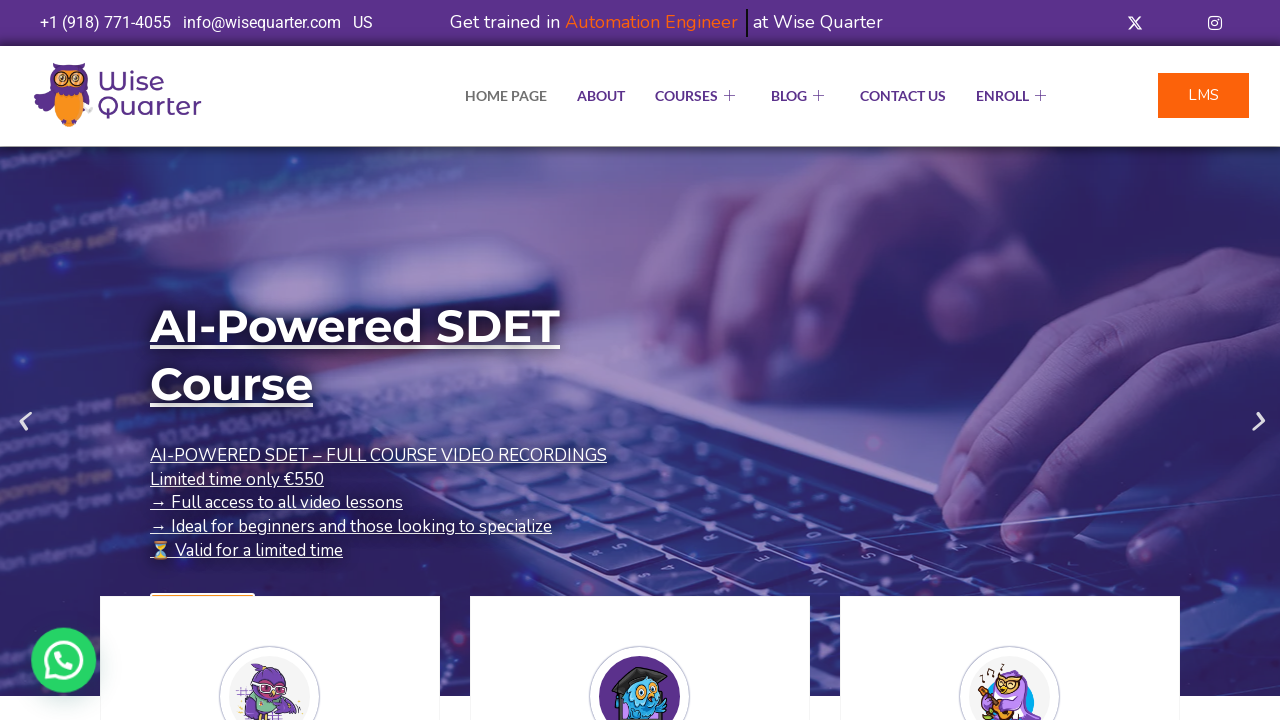

Verified that URL contains 'wisequarter'
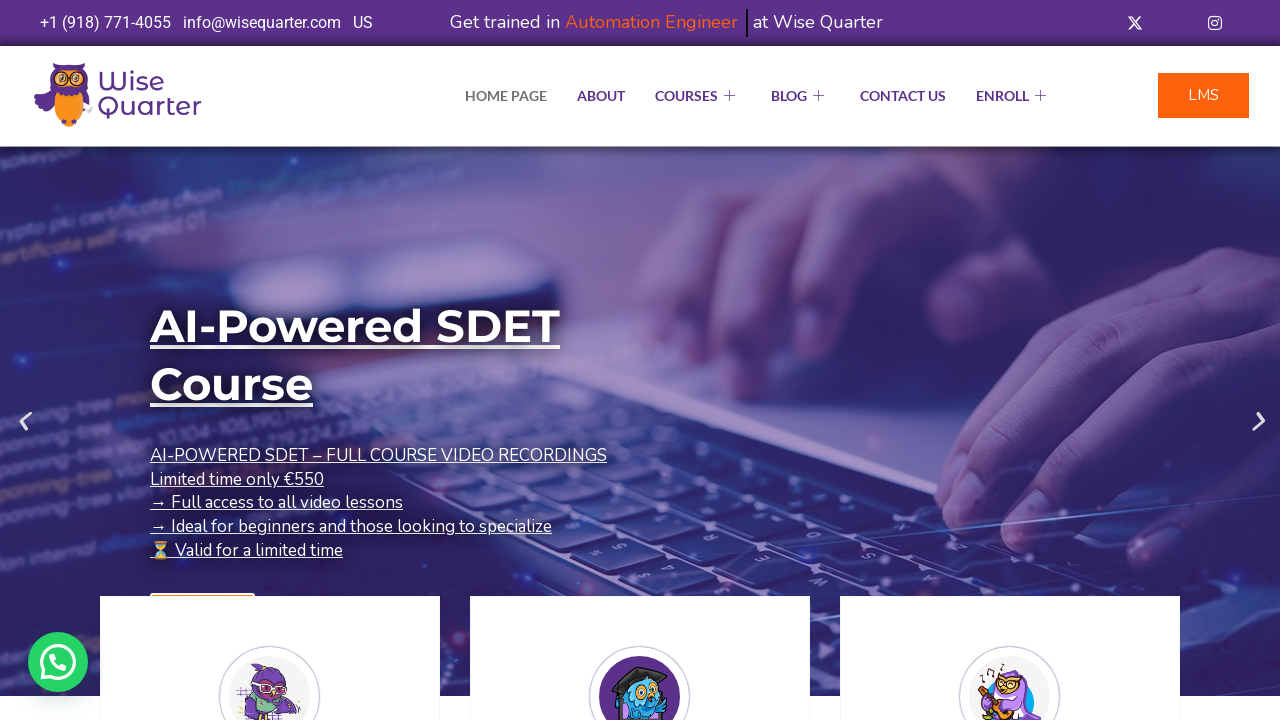

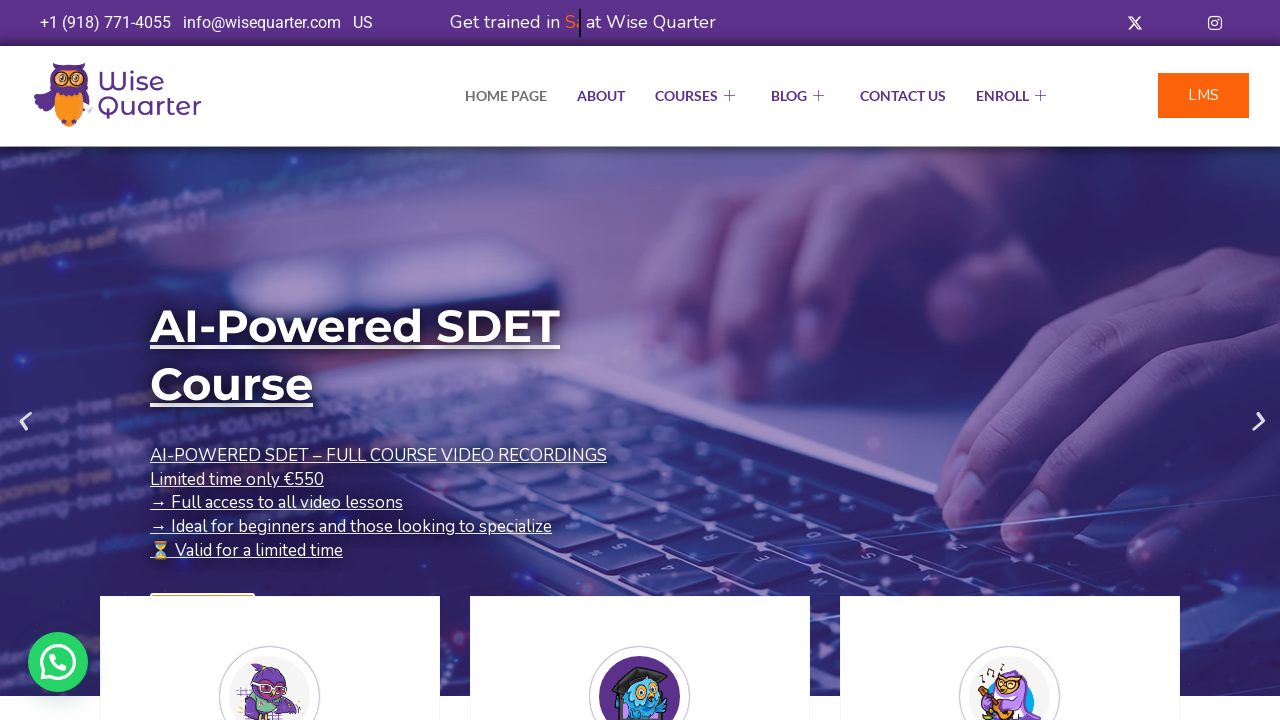